Tests desktop view by maximizing window and verifying both header and footer elements are displayed

Starting URL: https://www.bershka.com/hr/h-man.html

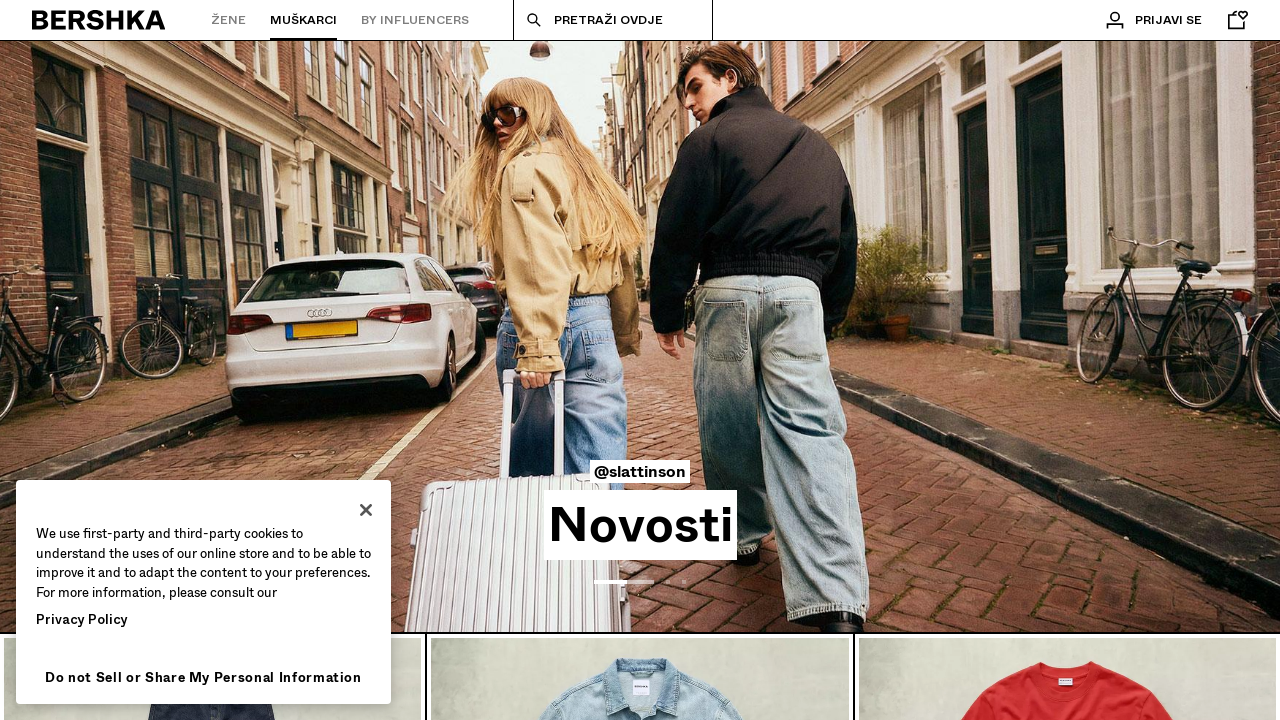

Set viewport size to 1920x1080 for desktop view
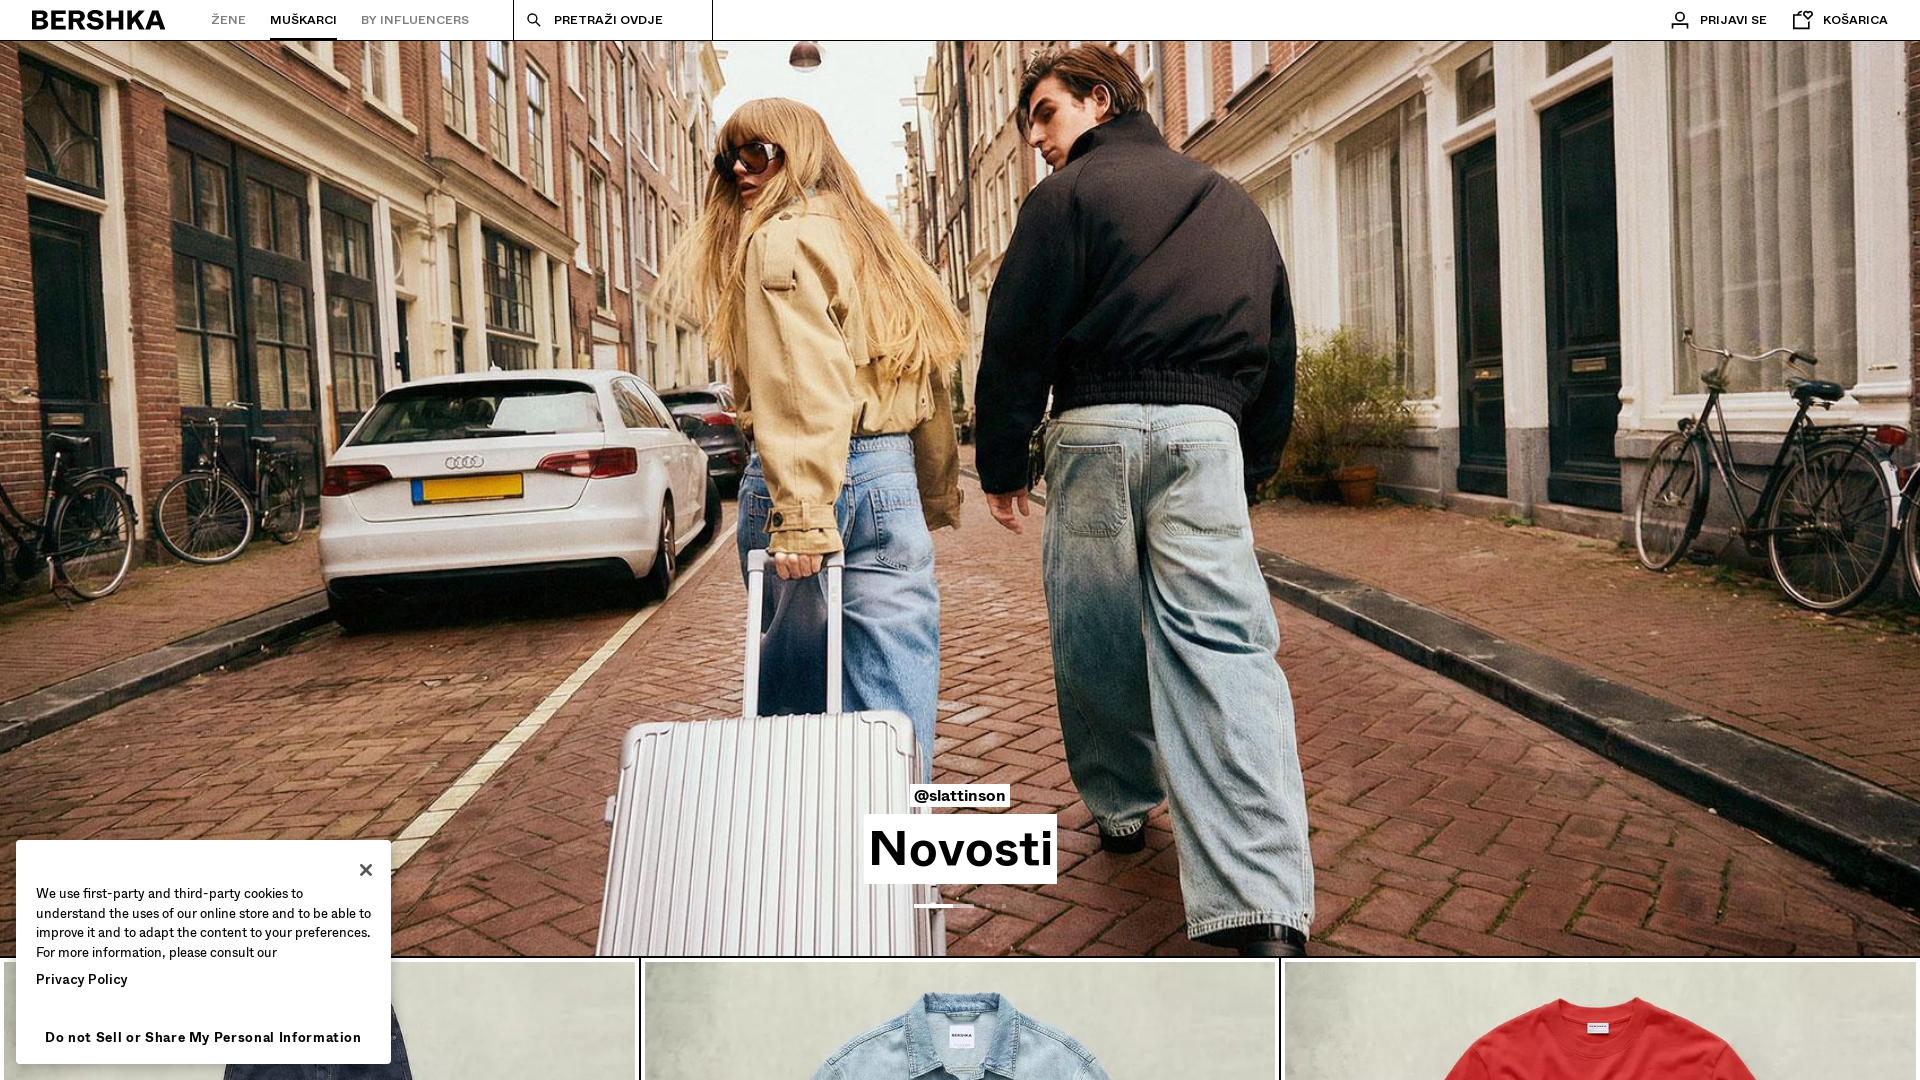

Header element loaded and visible
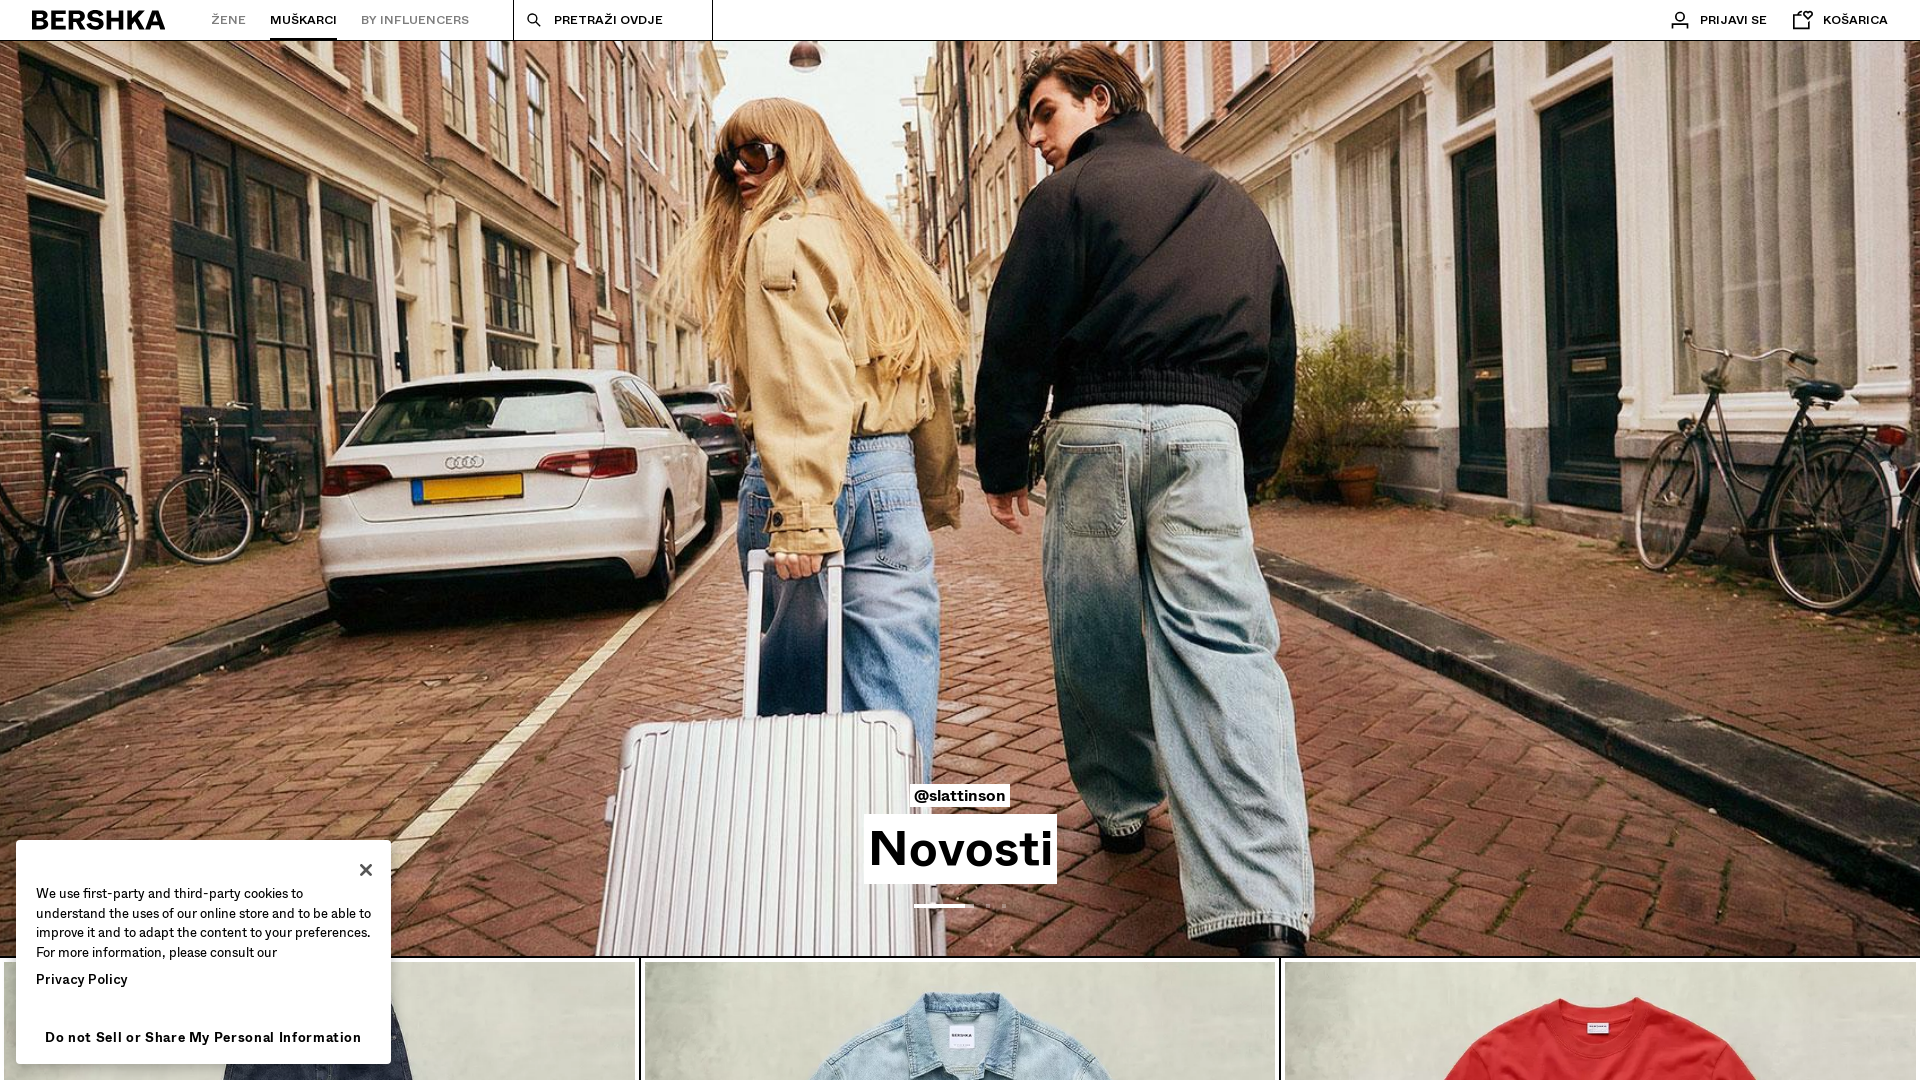

Footer element loaded and visible
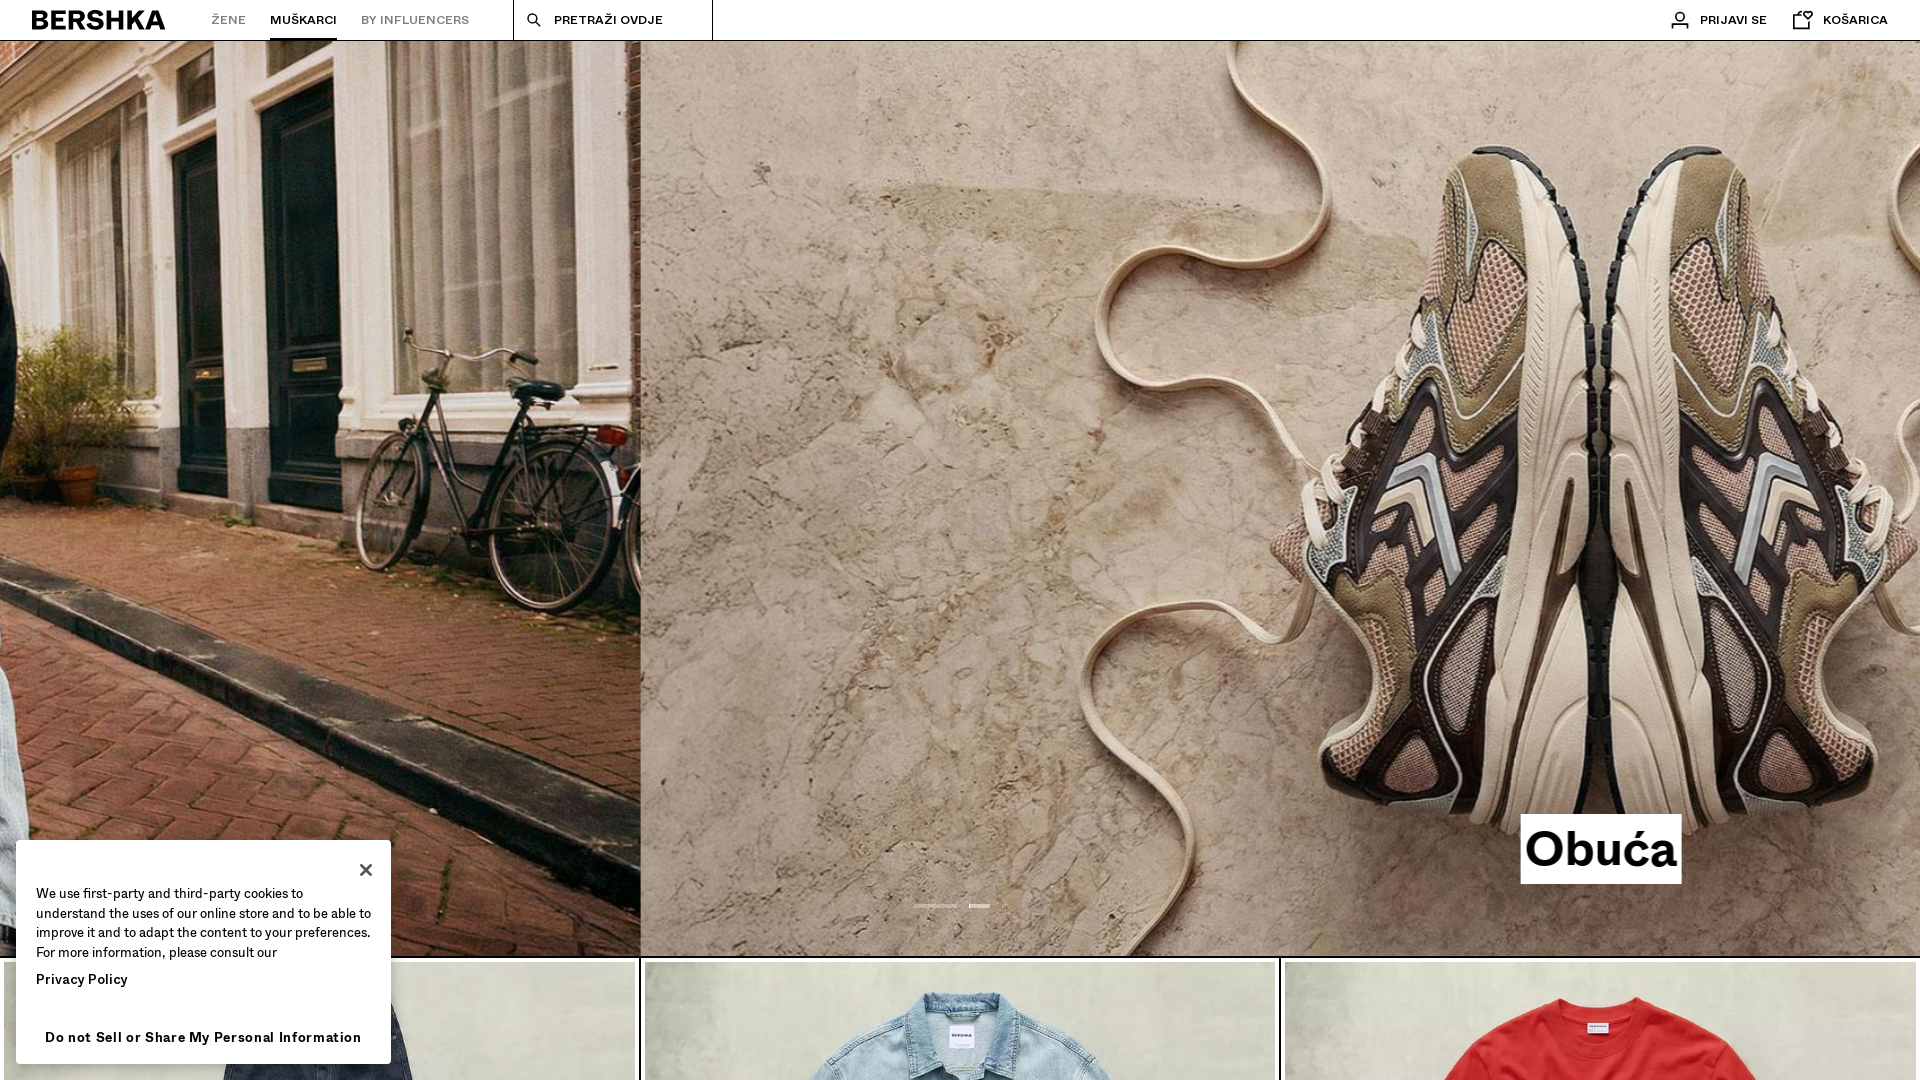

Waited 2 seconds to ensure header and footer are fully rendered
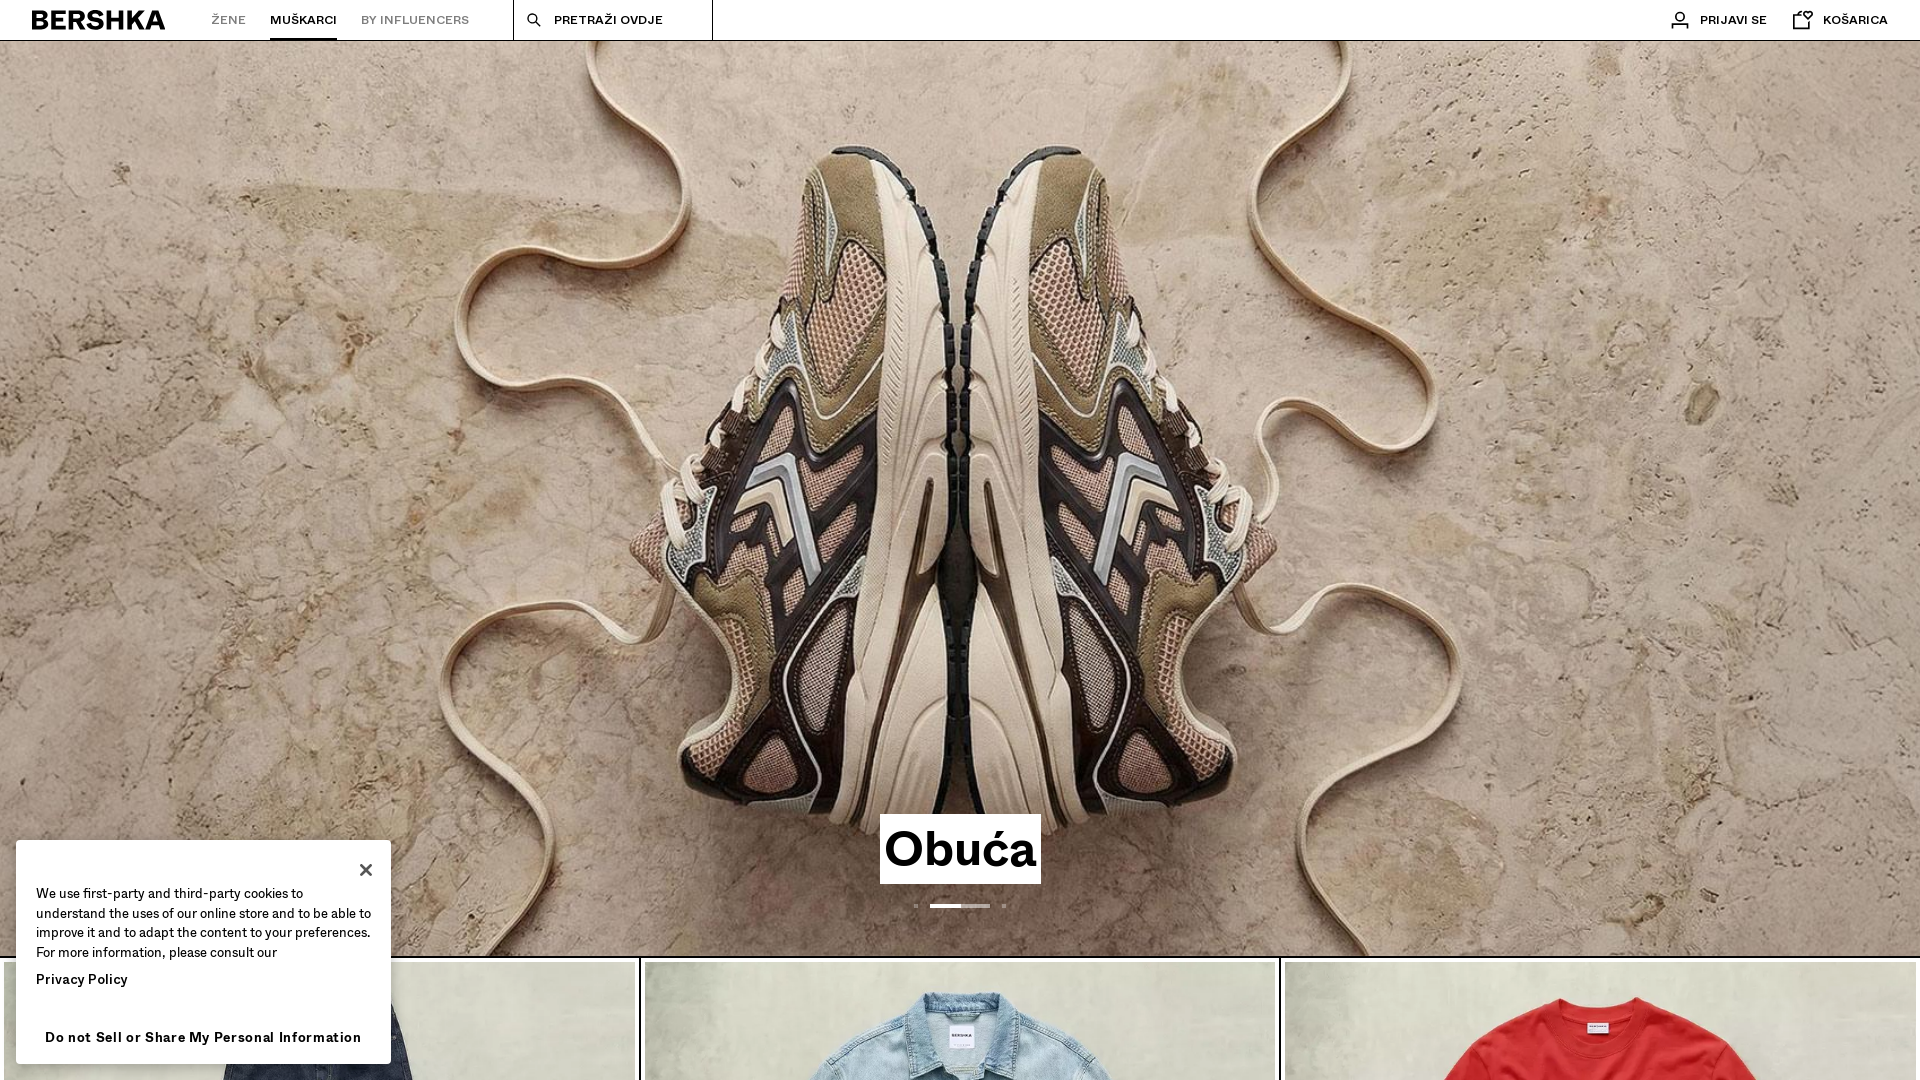

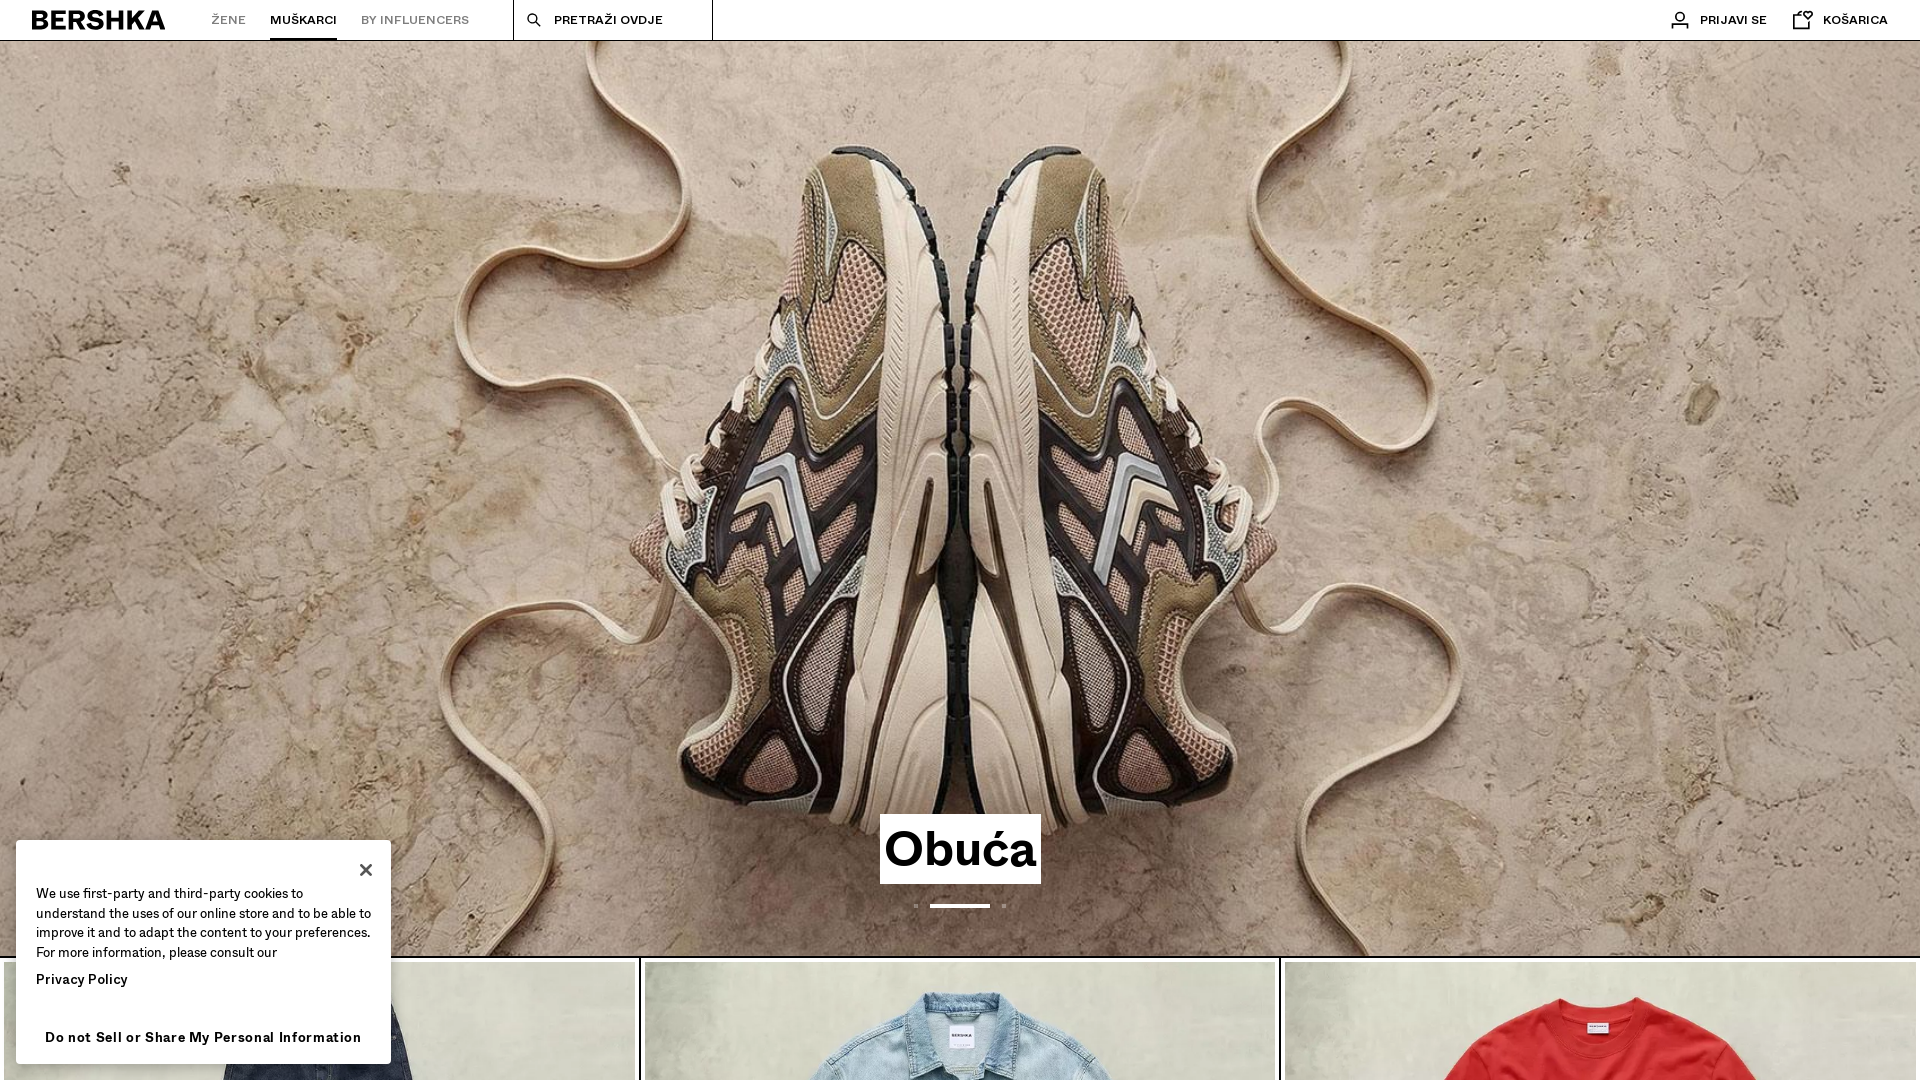